Verifies that the Contact Us button is visible on the myelth homepage

Starting URL: https://myelth.com/

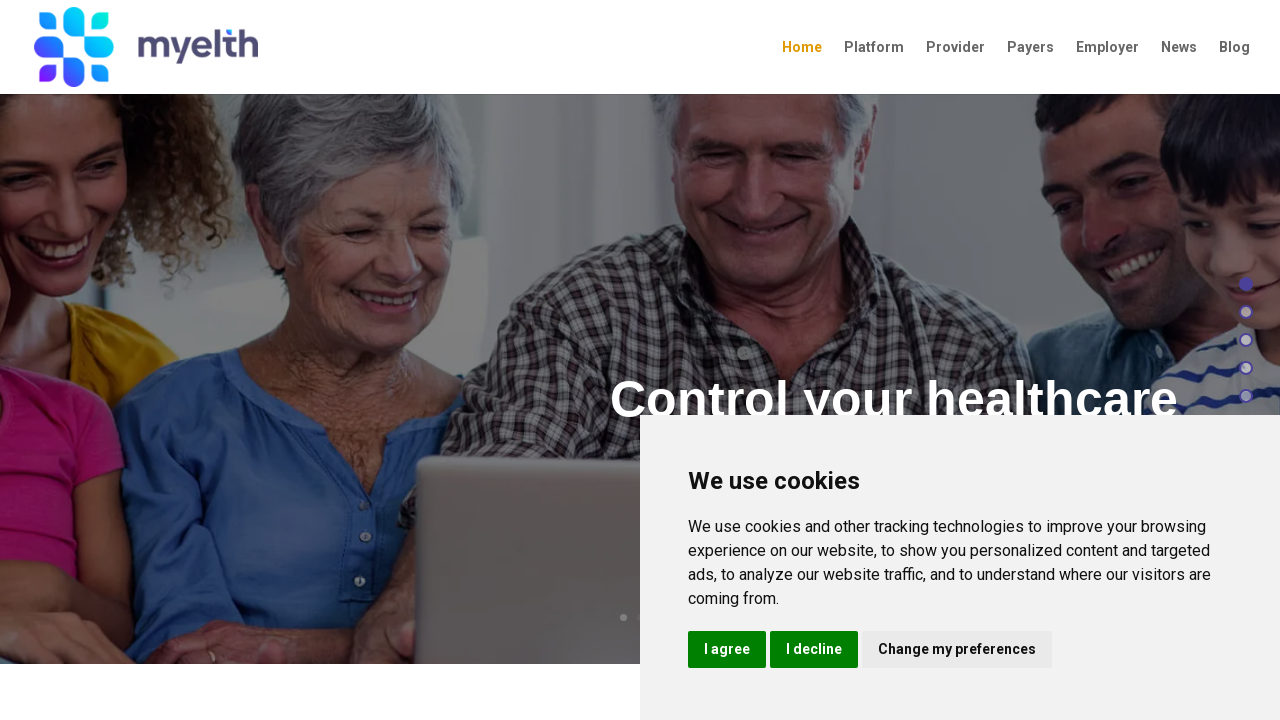

Navigated to myelth.com homepage
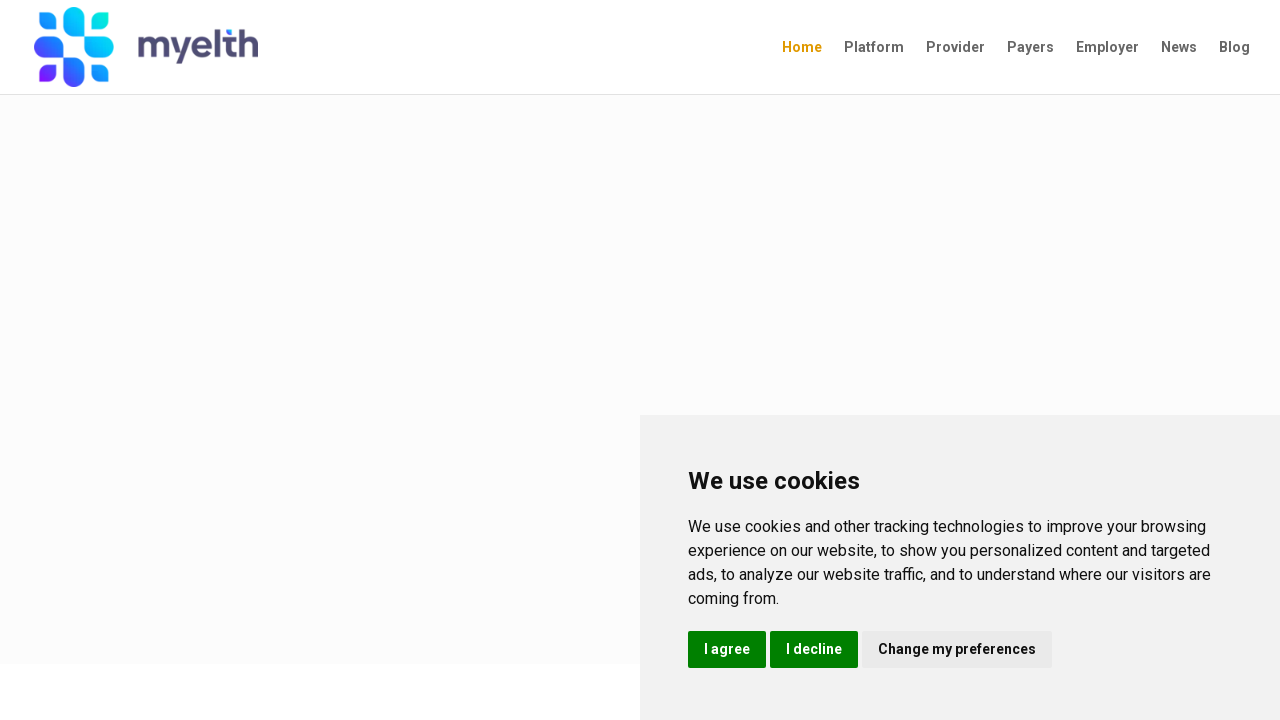

Located Contact Us button element
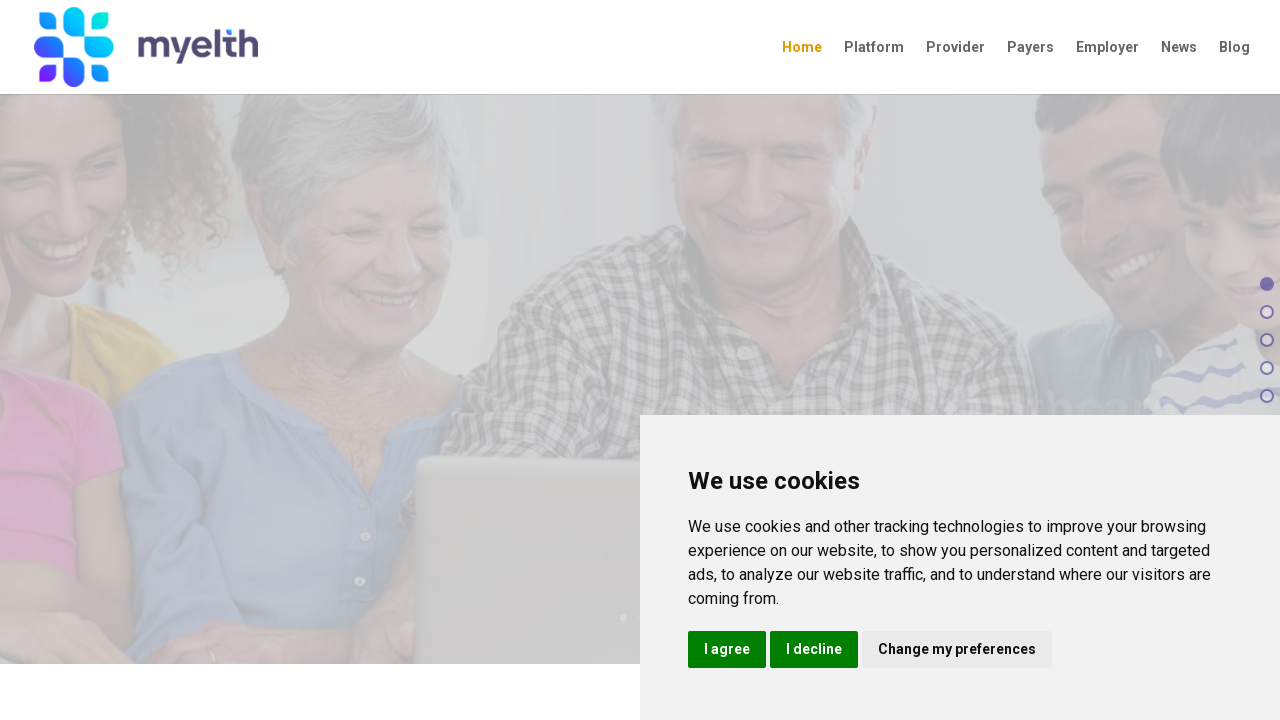

Verified Contact Us button is visible on homepage
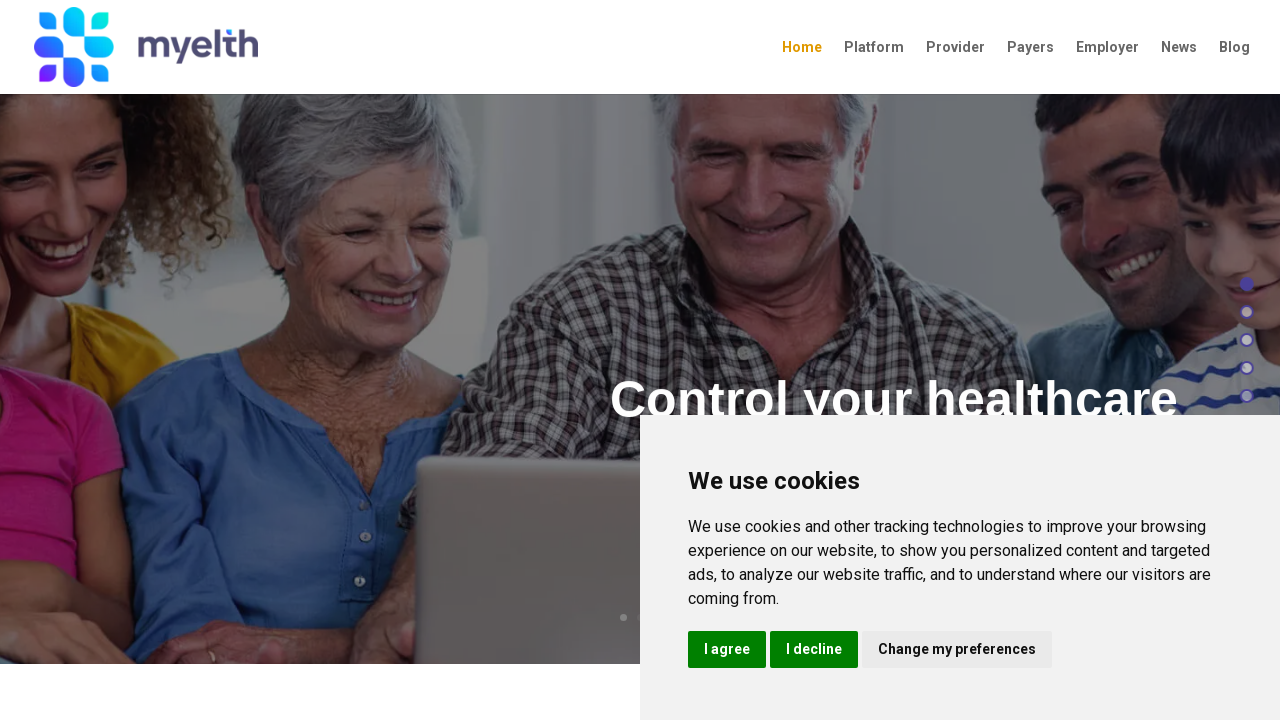

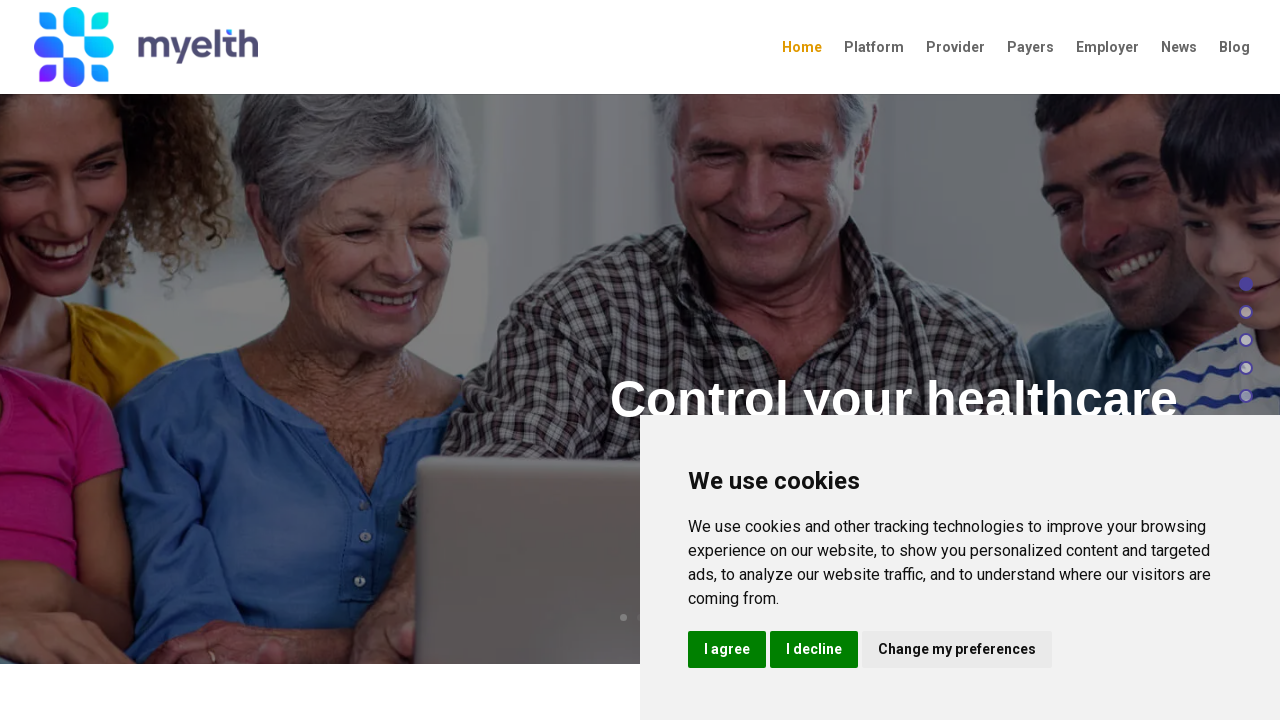